Tests dynamic controls on a demo page by clicking a button to enable an input field, waiting for it to become clickable, then typing text into it.

Starting URL: https://the-internet.herokuapp.com/dynamic_controls

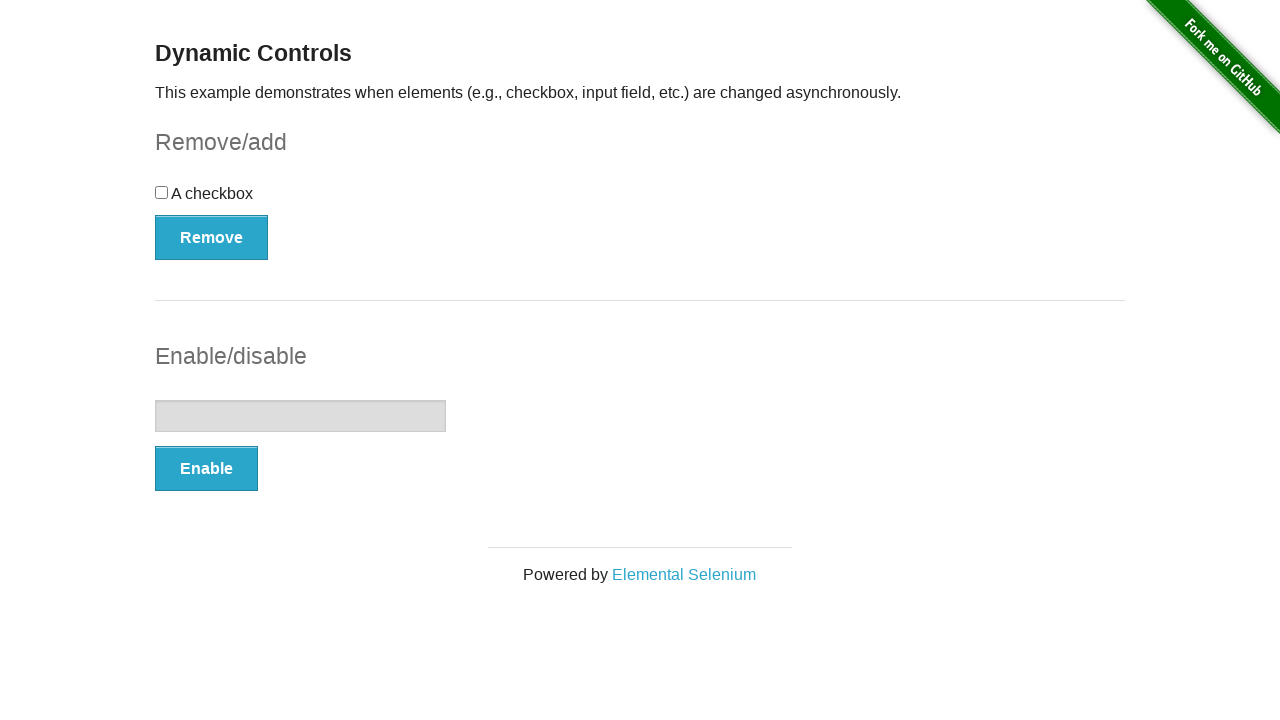

Clicked the Enable button to enable the input field at (206, 469) on xpath=//button[@onclick='swapInput()']
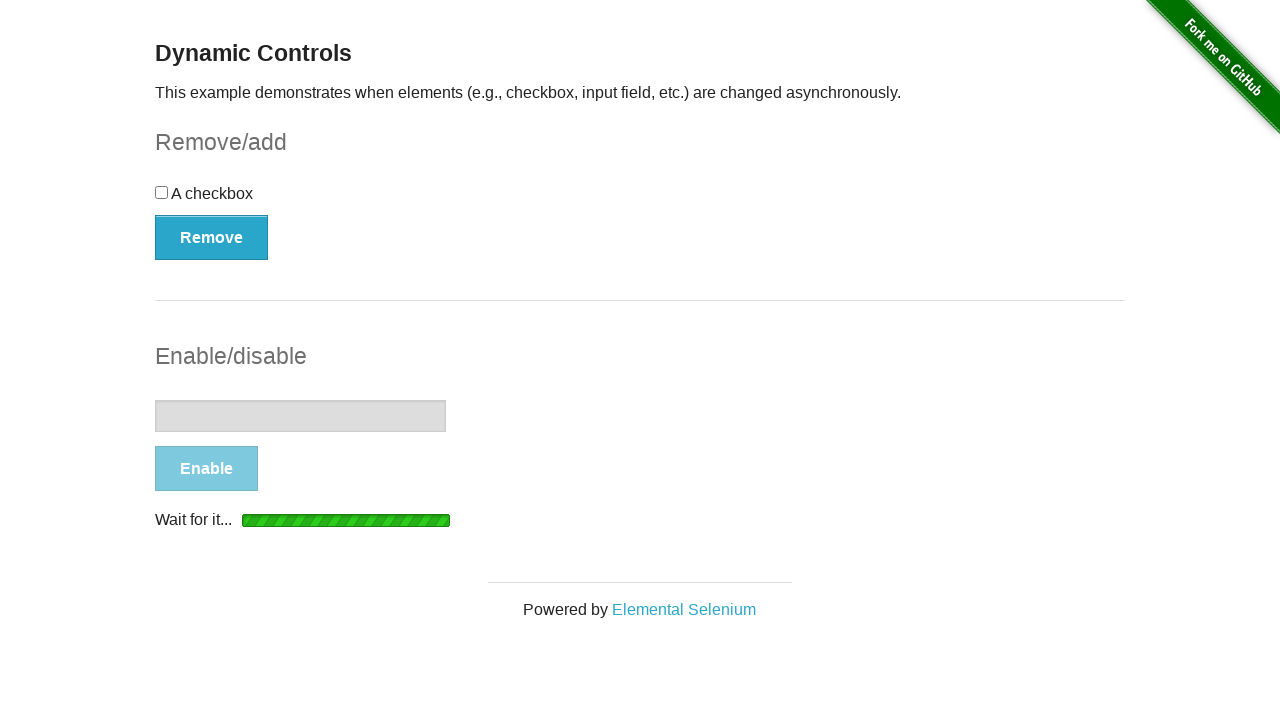

Waited for the text input field to become visible
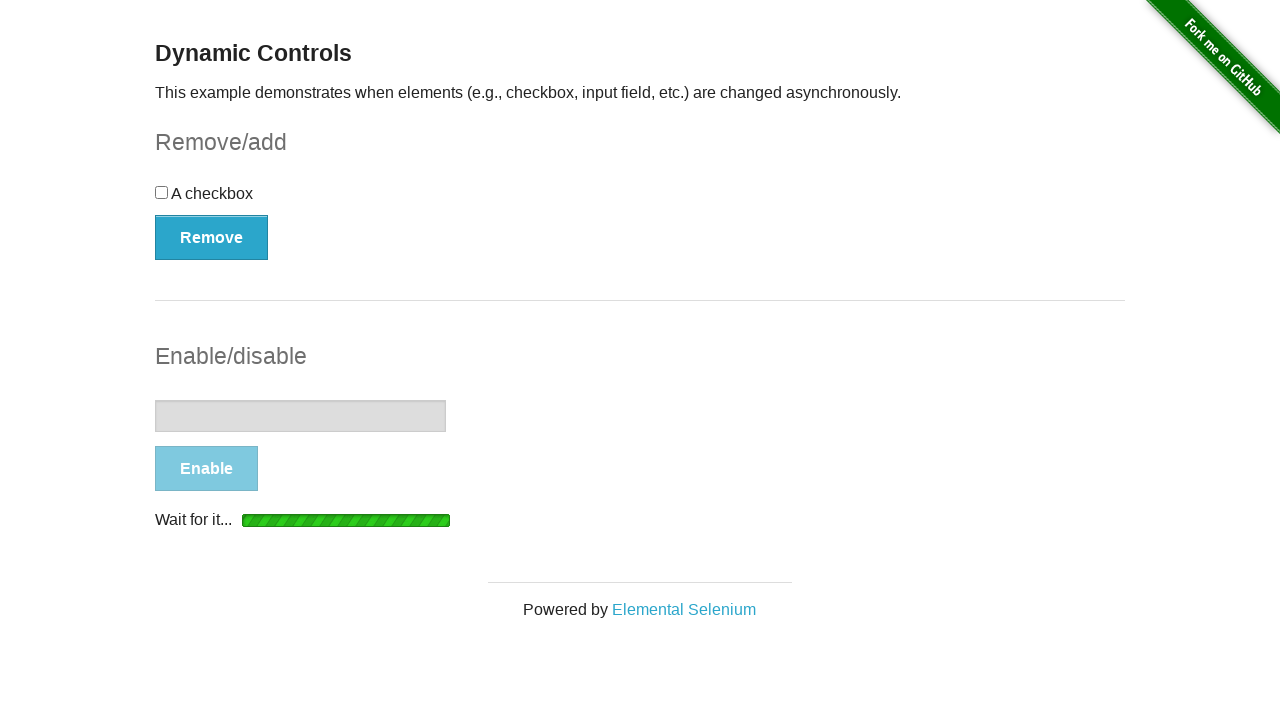

Clicked on the input field at (300, 416) on xpath=//input[@type='text']
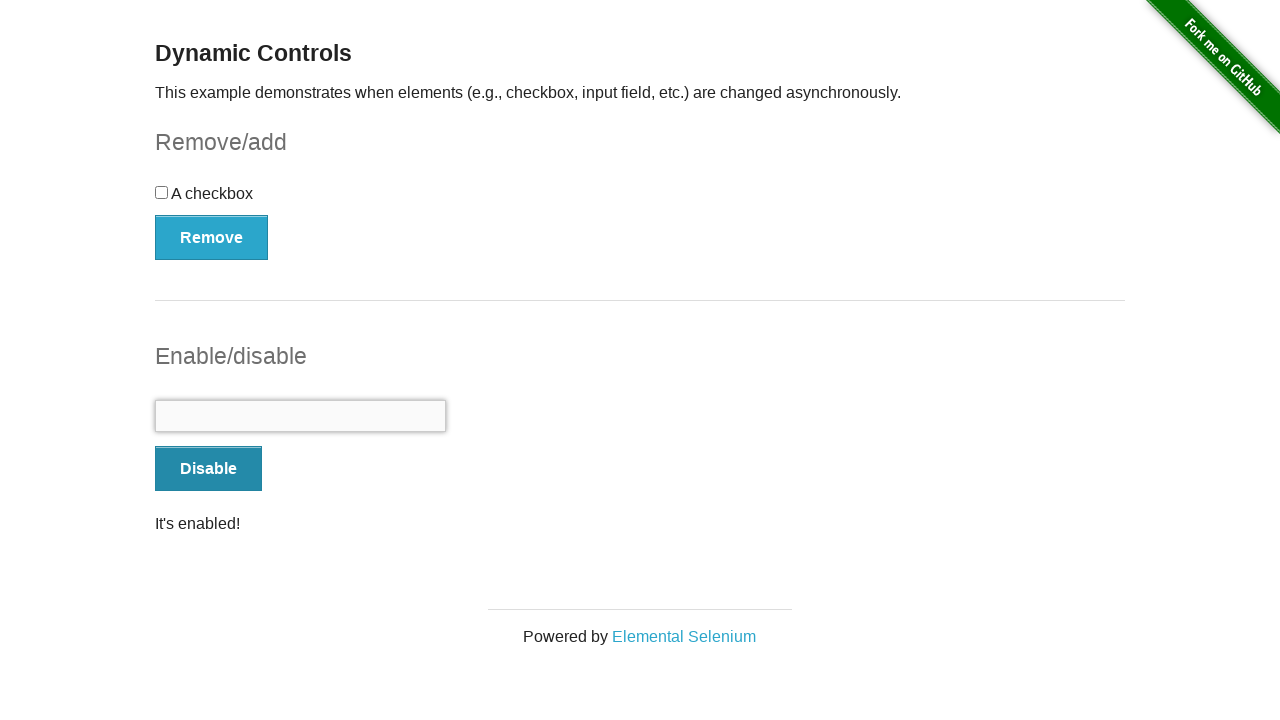

Typed 'Done' into the input field on //input[@type='text']
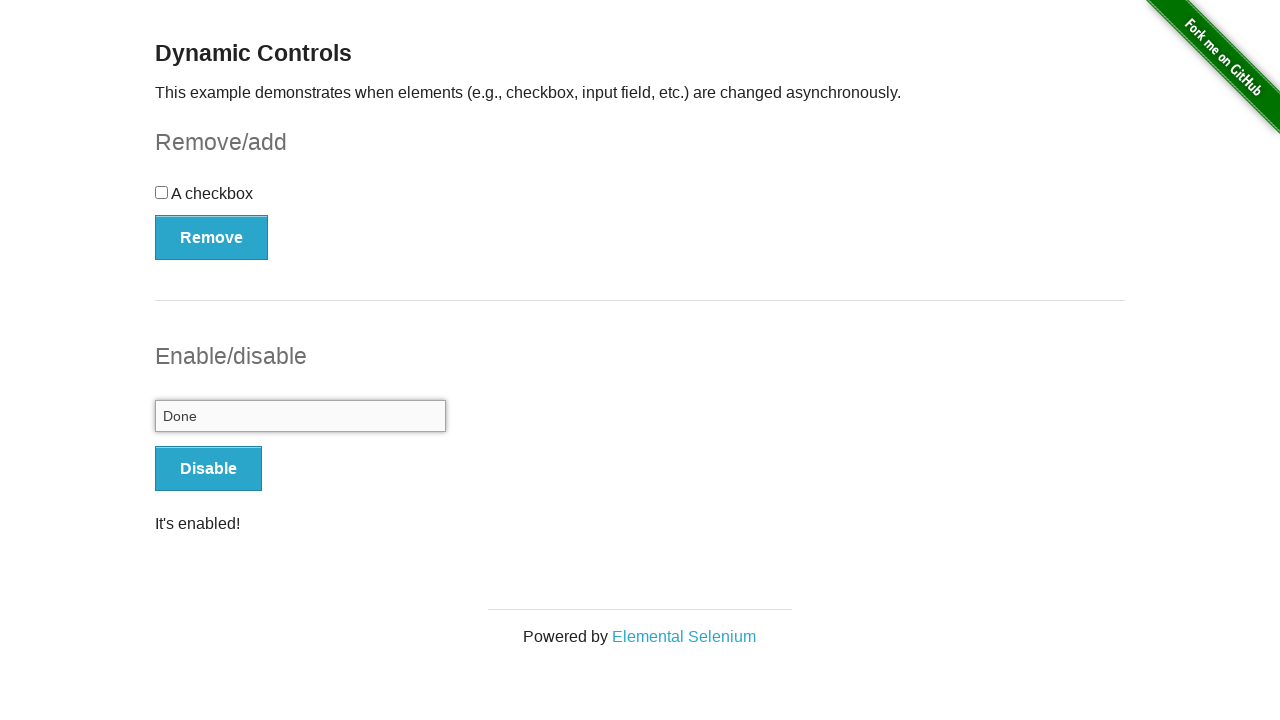

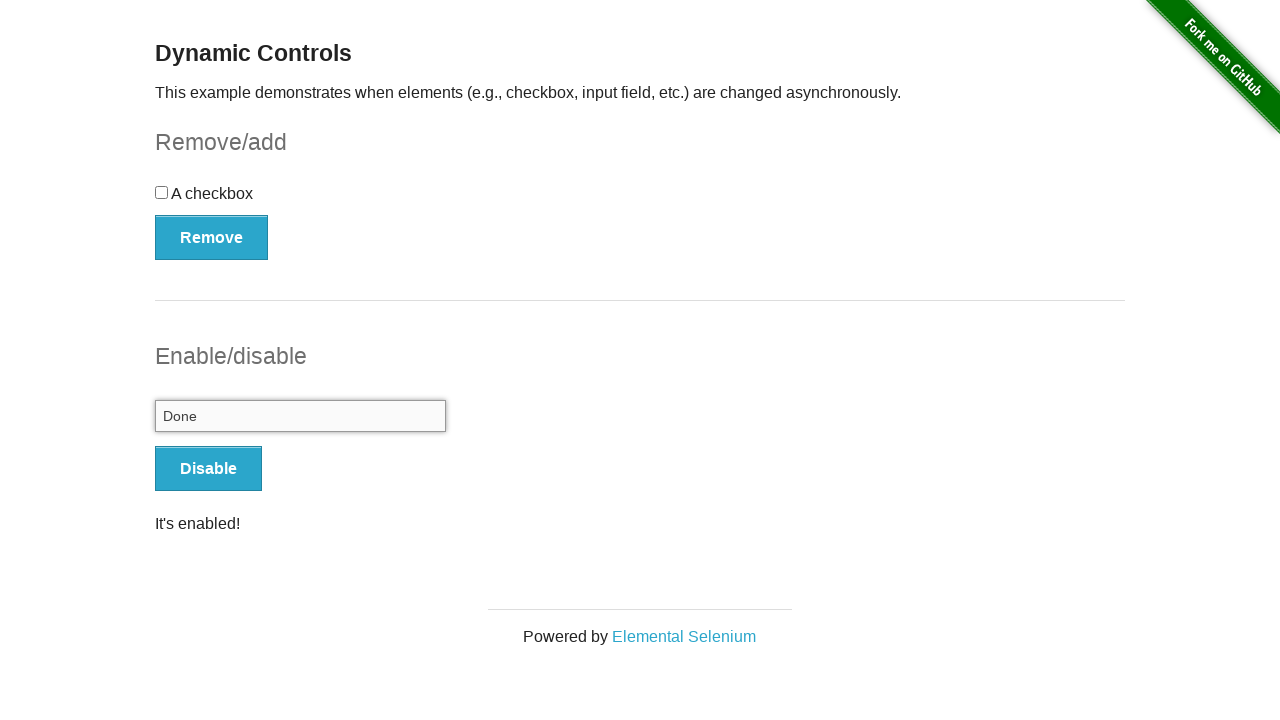